Tests window handling functionality by clicking a link that opens a new window and switching to it to verify the content

Starting URL: http://the-internet.herokuapp.com/

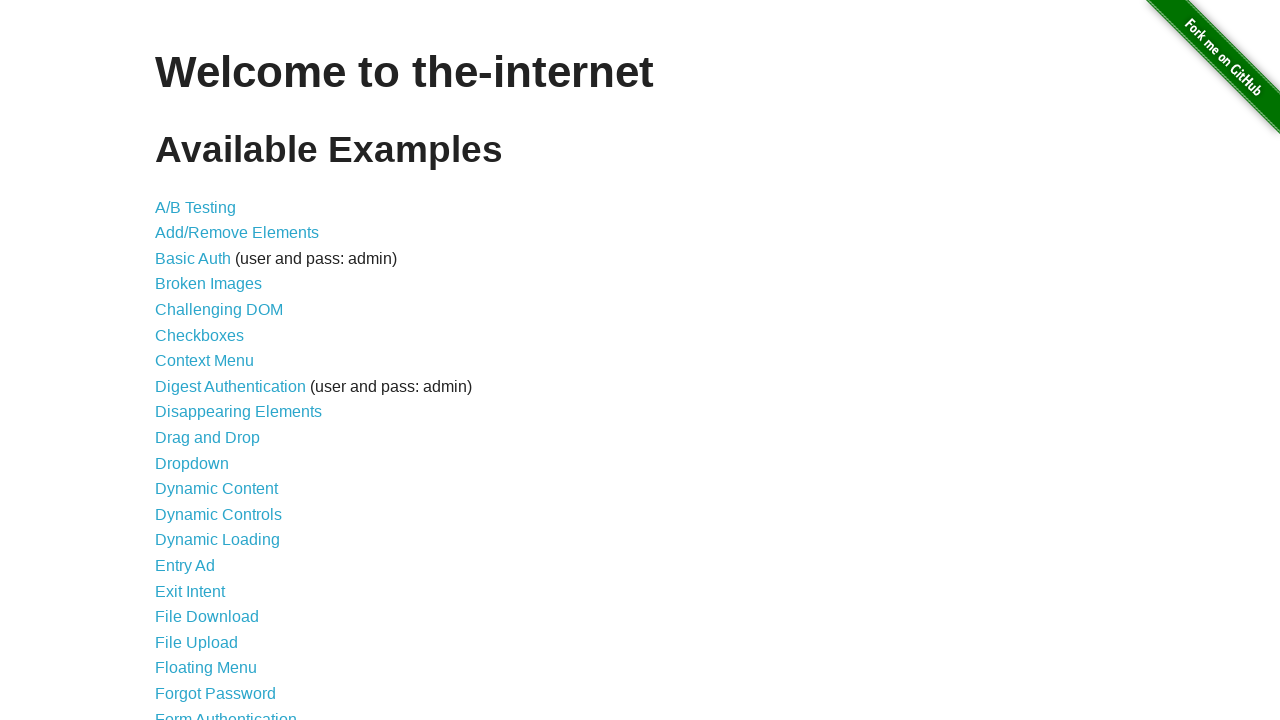

Clicked on 'Multiple Windows' link at (218, 369) on text=Multiple Windows
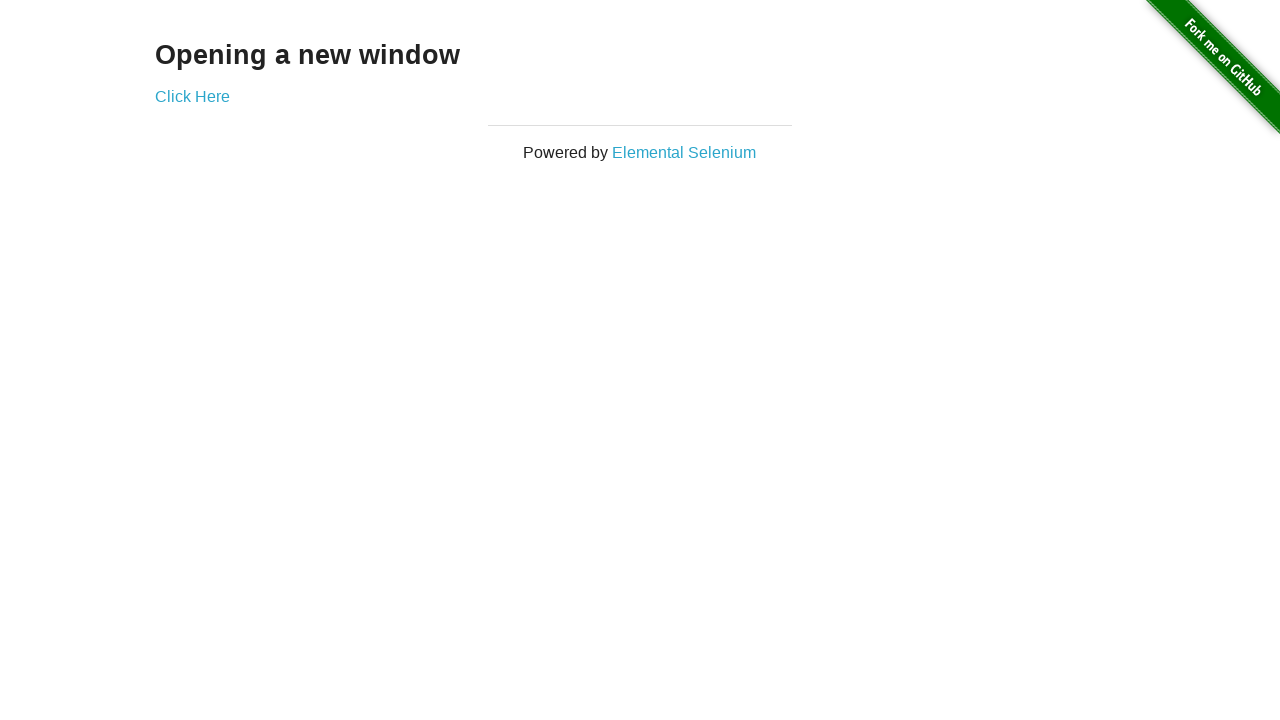

Clicked link to open new window at (192, 96) on a[href='/windows/new']
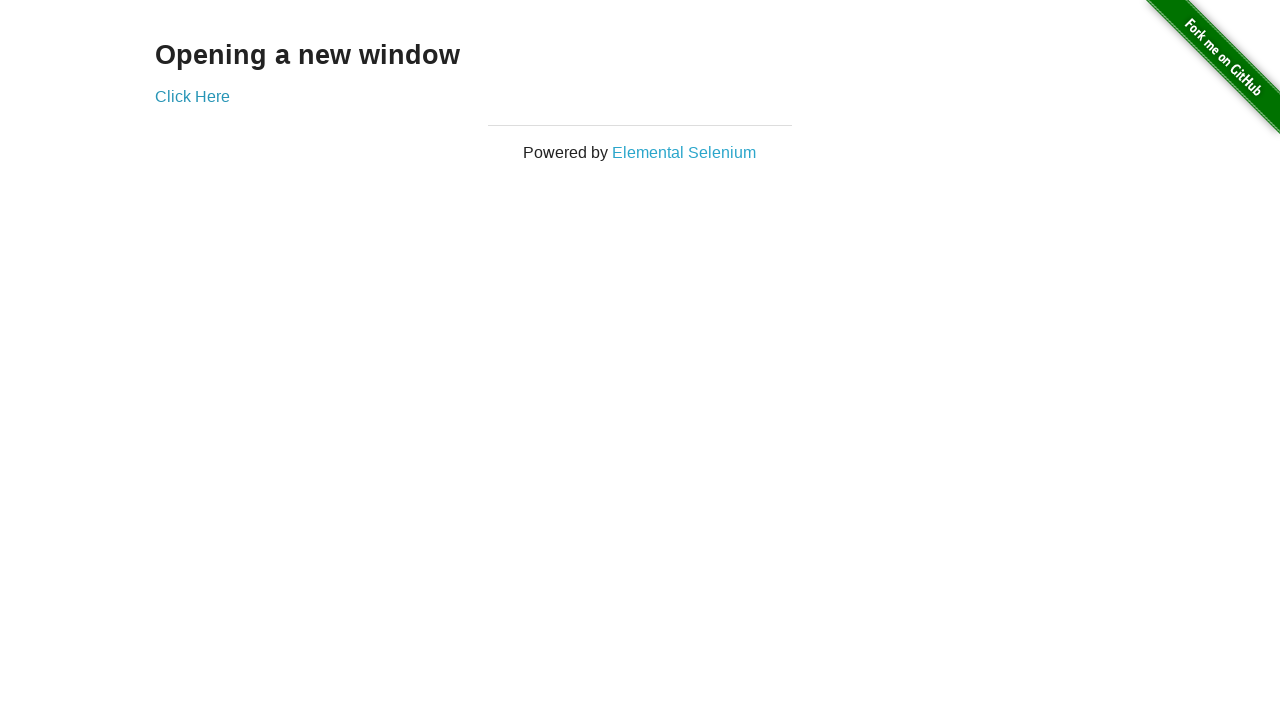

New window popup captured
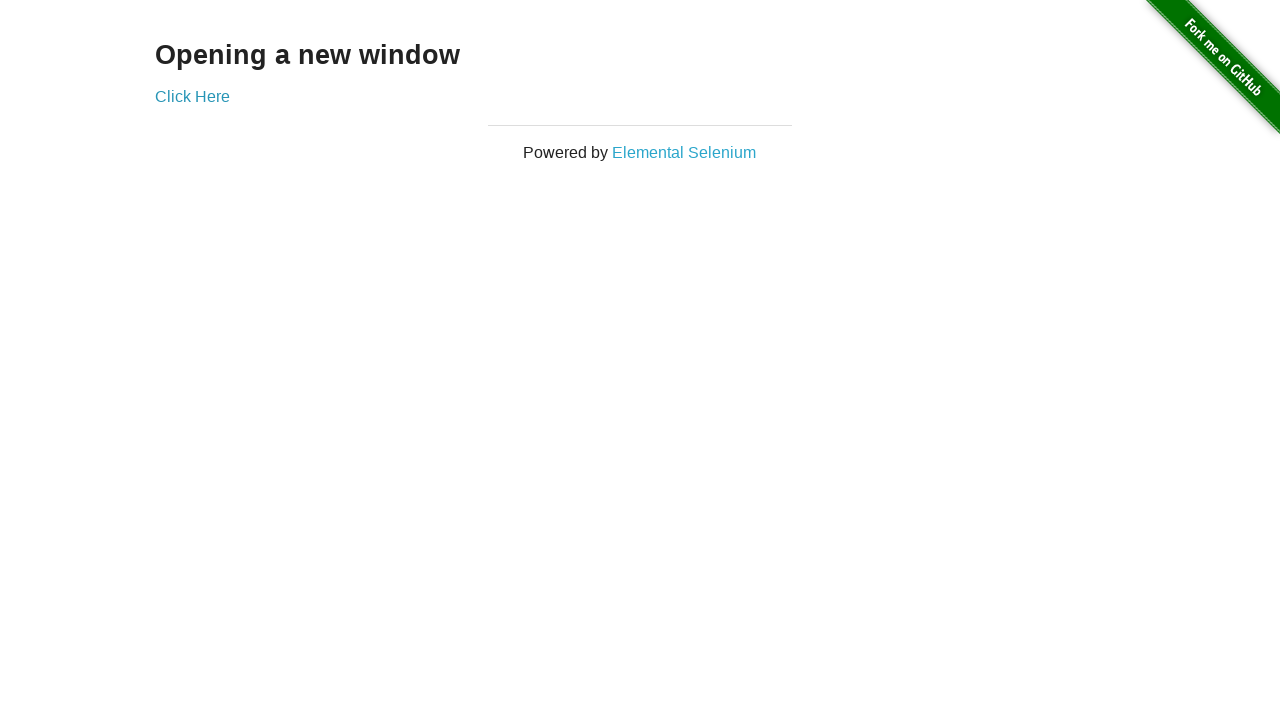

New page load state completed
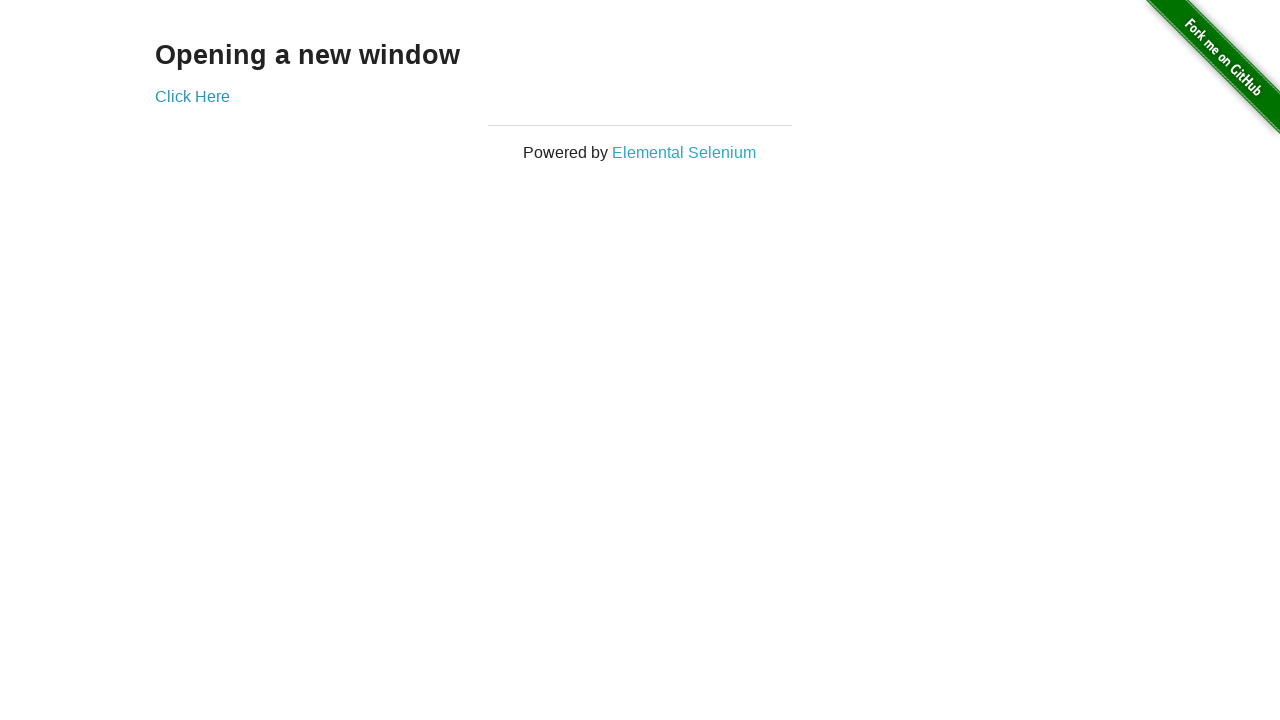

Retrieved heading text from new window: 'New Window'
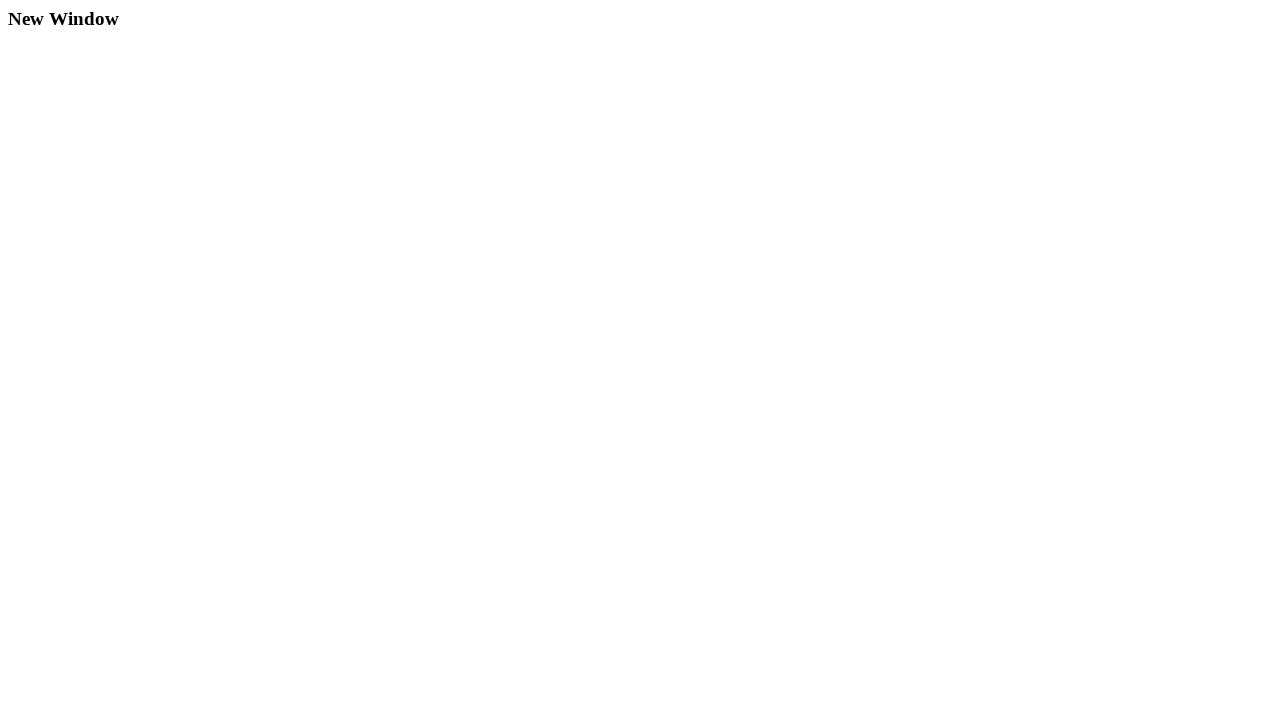

Printed heading text to console
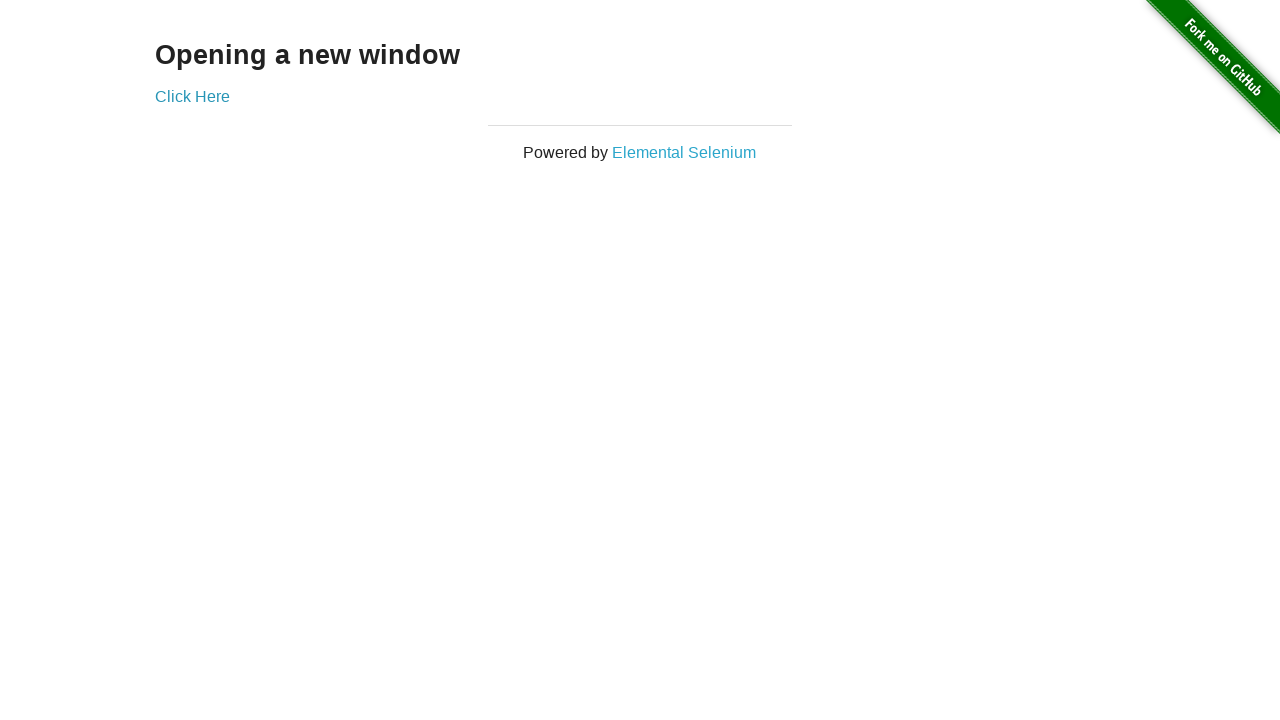

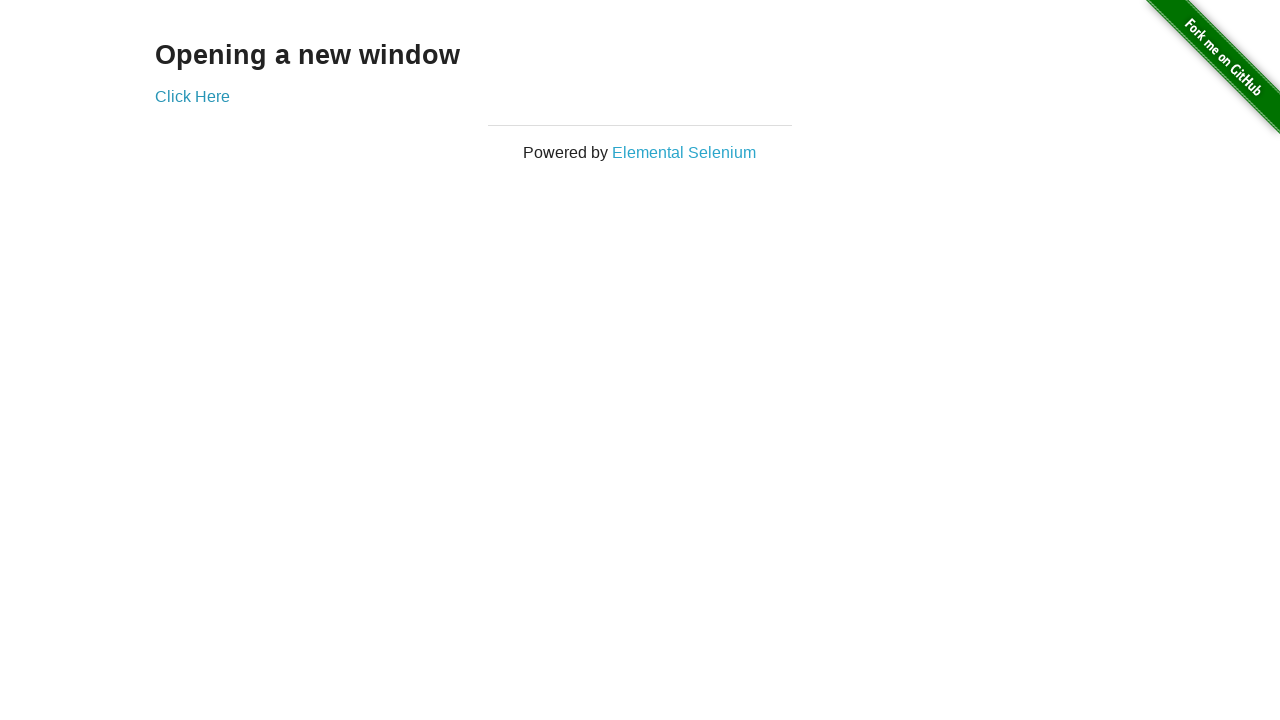